Tests a practice form by filling in various input fields including text inputs, dropdown selection, checkboxes, radio buttons, and submitting the form

Starting URL: https://rahulshettyacademy.com/angularpractice/

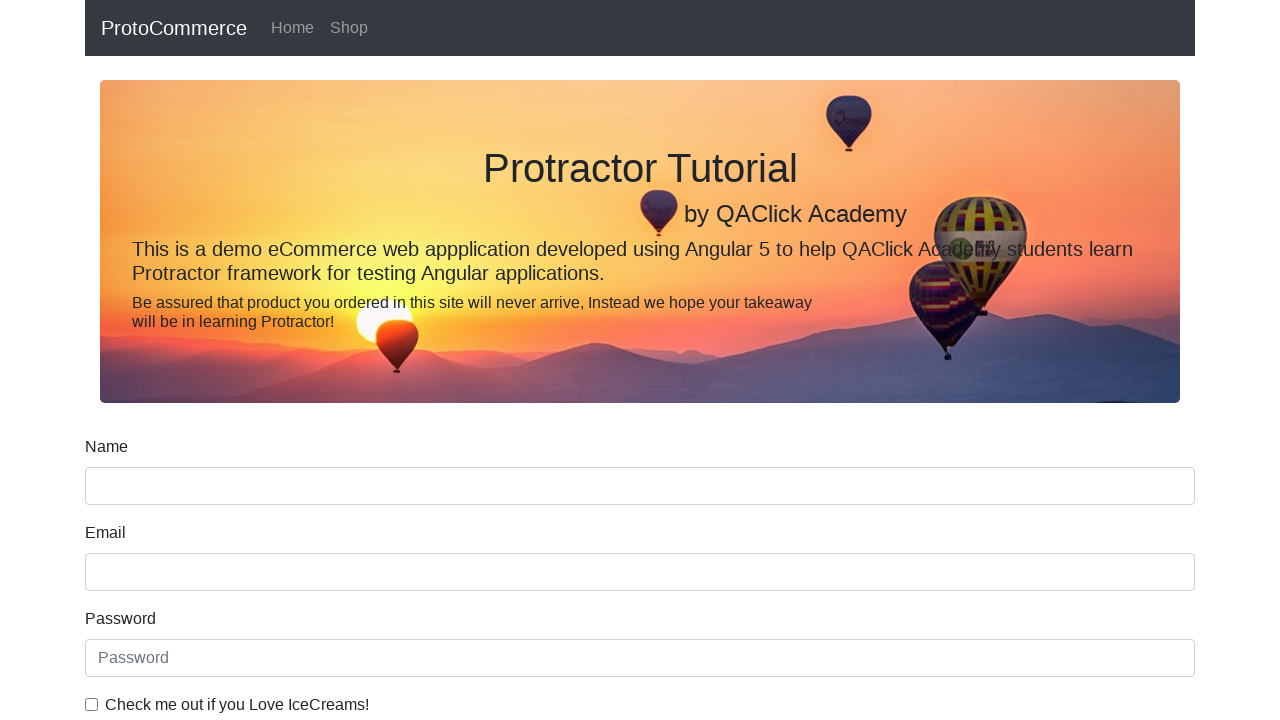

Filled name field with 'Gulnawaz Arshad' on input[name='name']
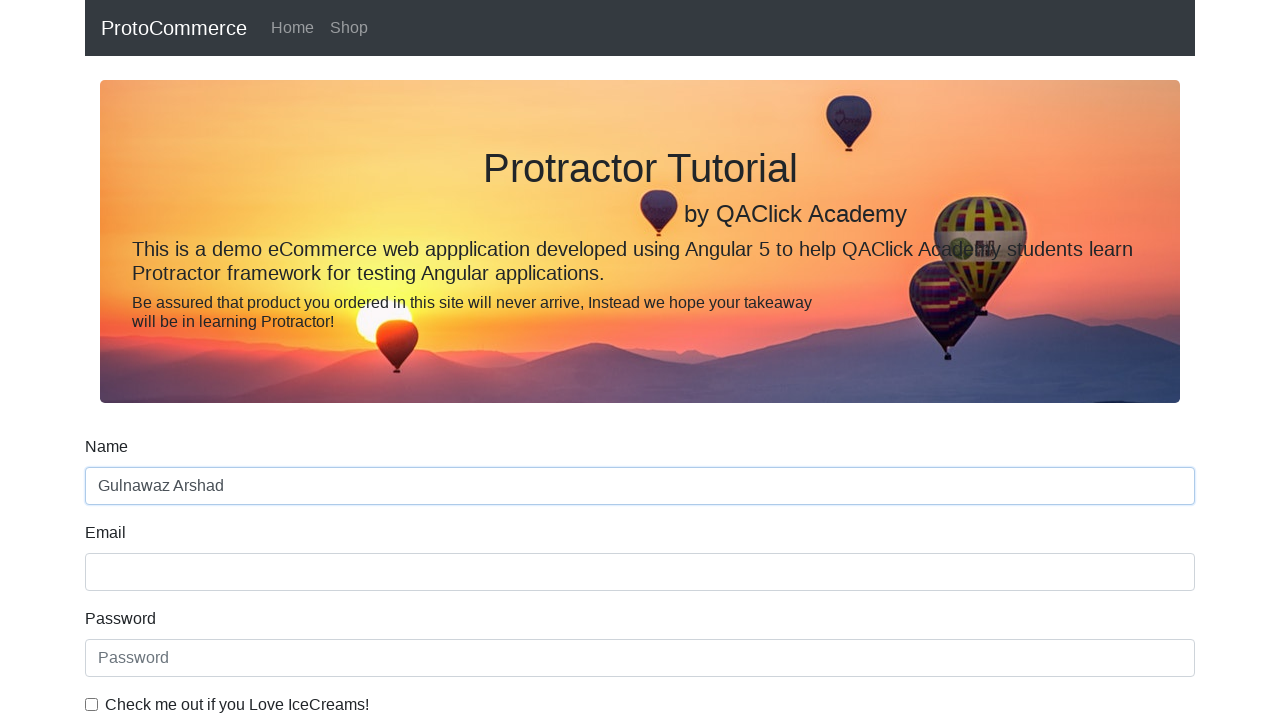

Filled email field with 'khanarshad@gmail.com' on input[name='email']
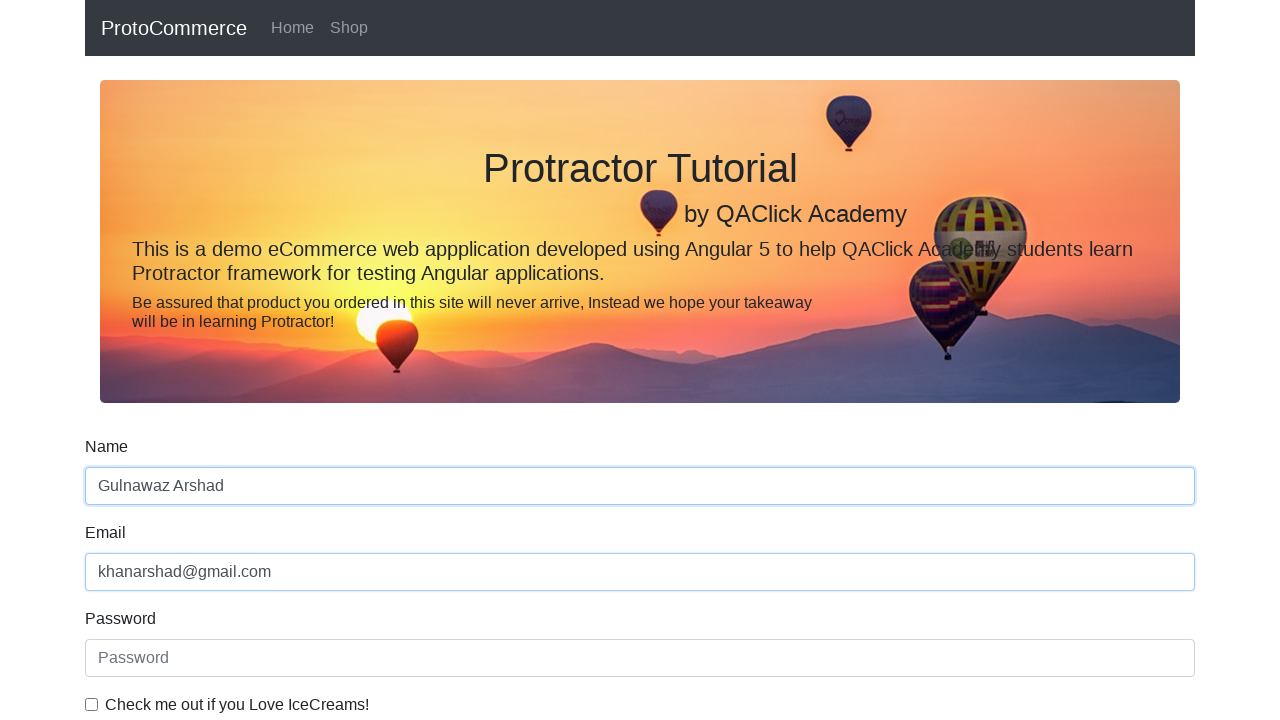

Filled password field with '123456' on #exampleInputPassword1
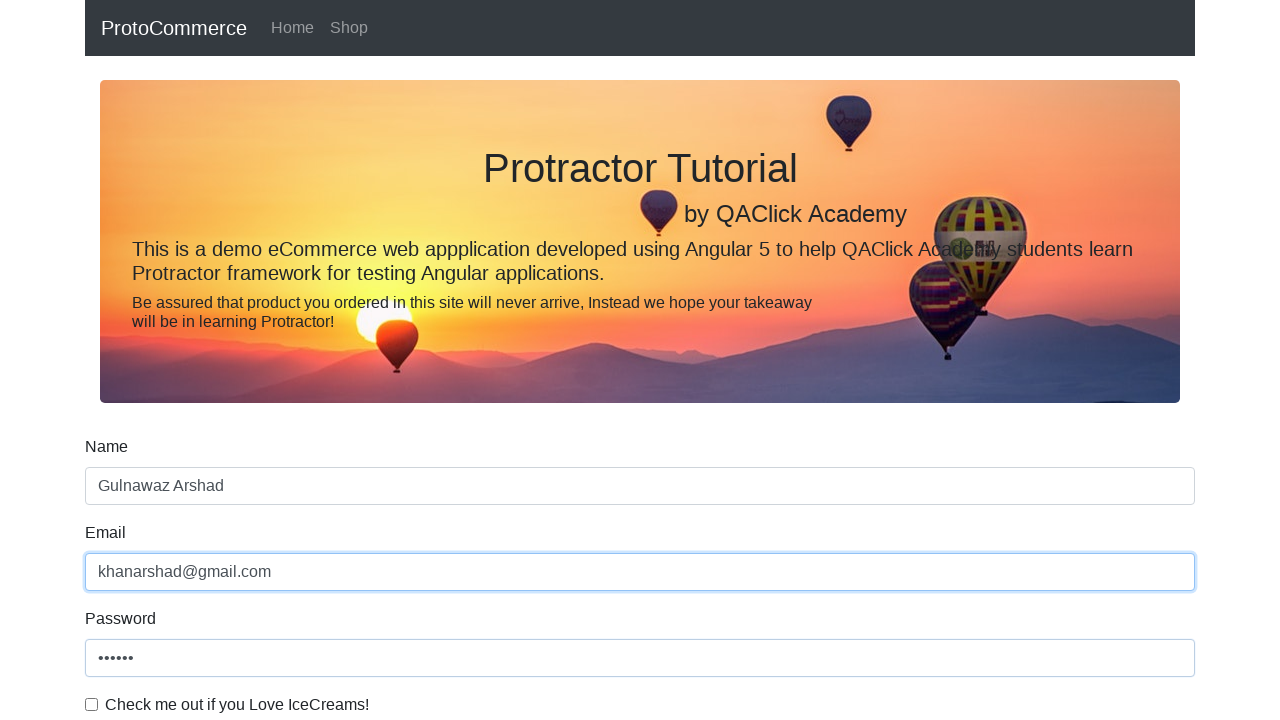

Clicked example checkbox at (92, 704) on #exampleCheck1
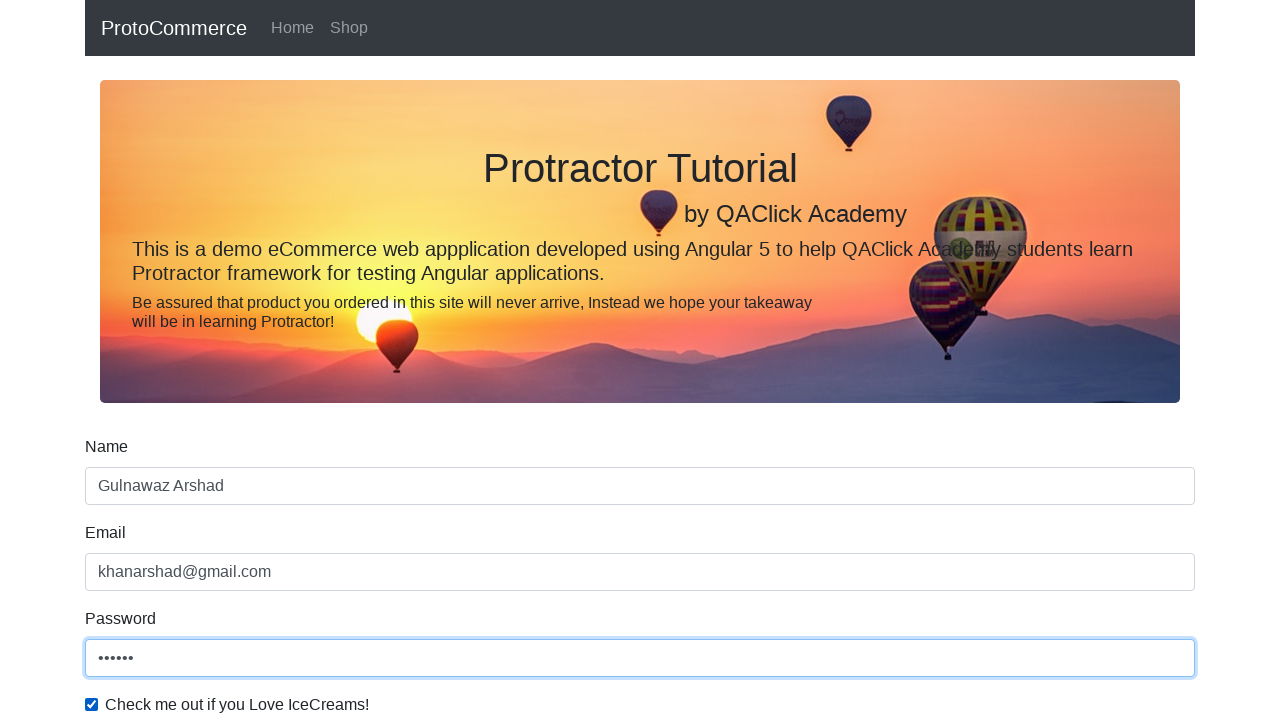

Selected 'Female' from gender dropdown on #exampleFormControlSelect1
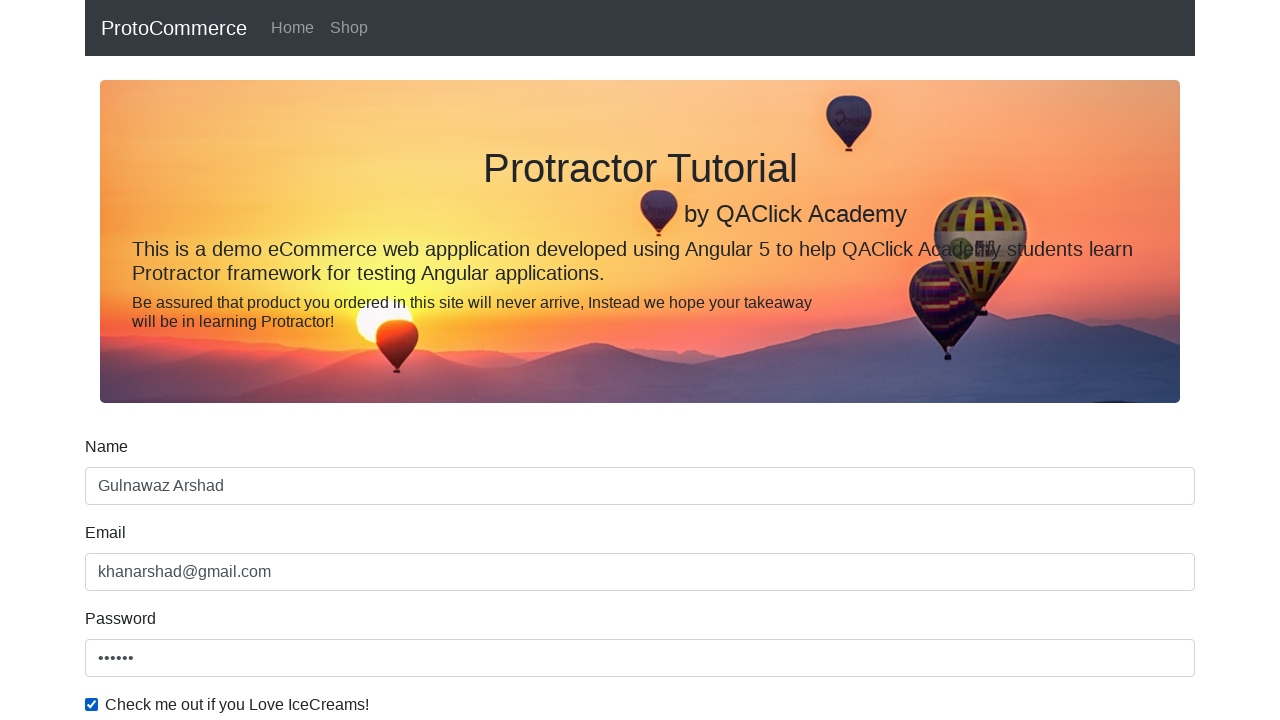

Selected first option (Male) from gender dropdown by index on #exampleFormControlSelect1
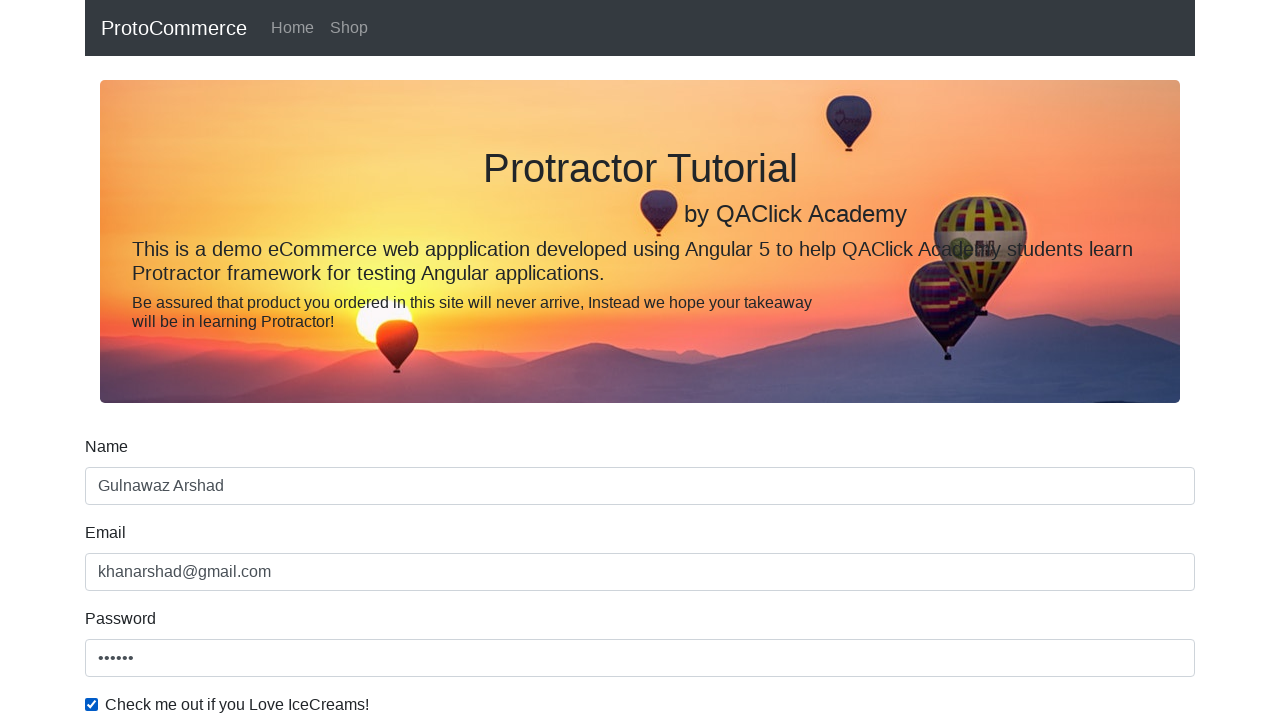

Clicked employment status radio button at (238, 360) on #inlineRadio1
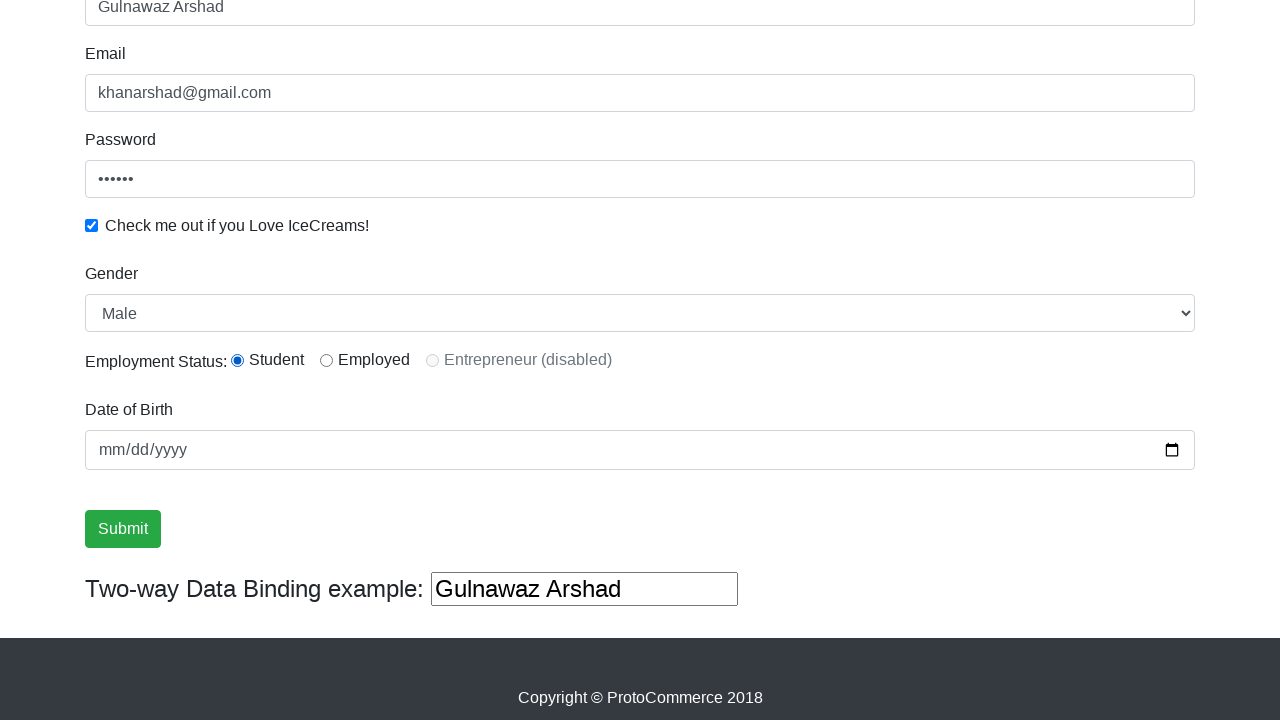

Clicked form submit button at (123, 529) on input.btn.btn-success
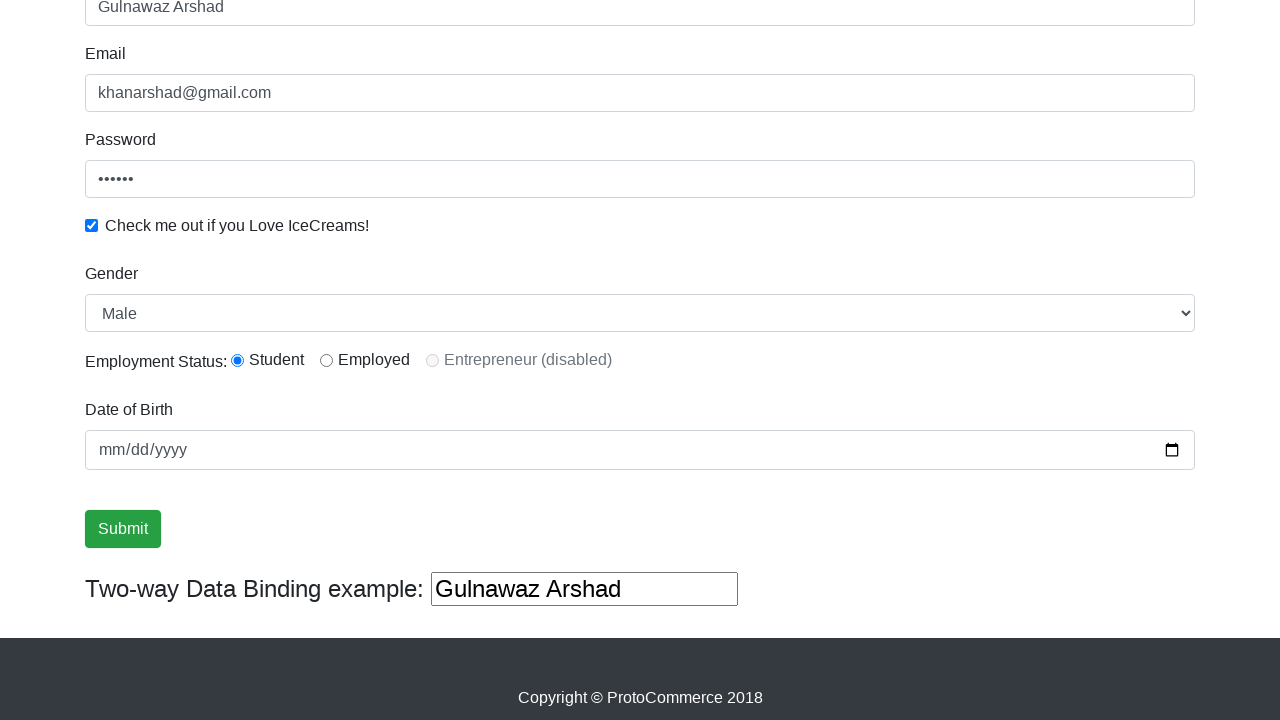

Success alert message appeared
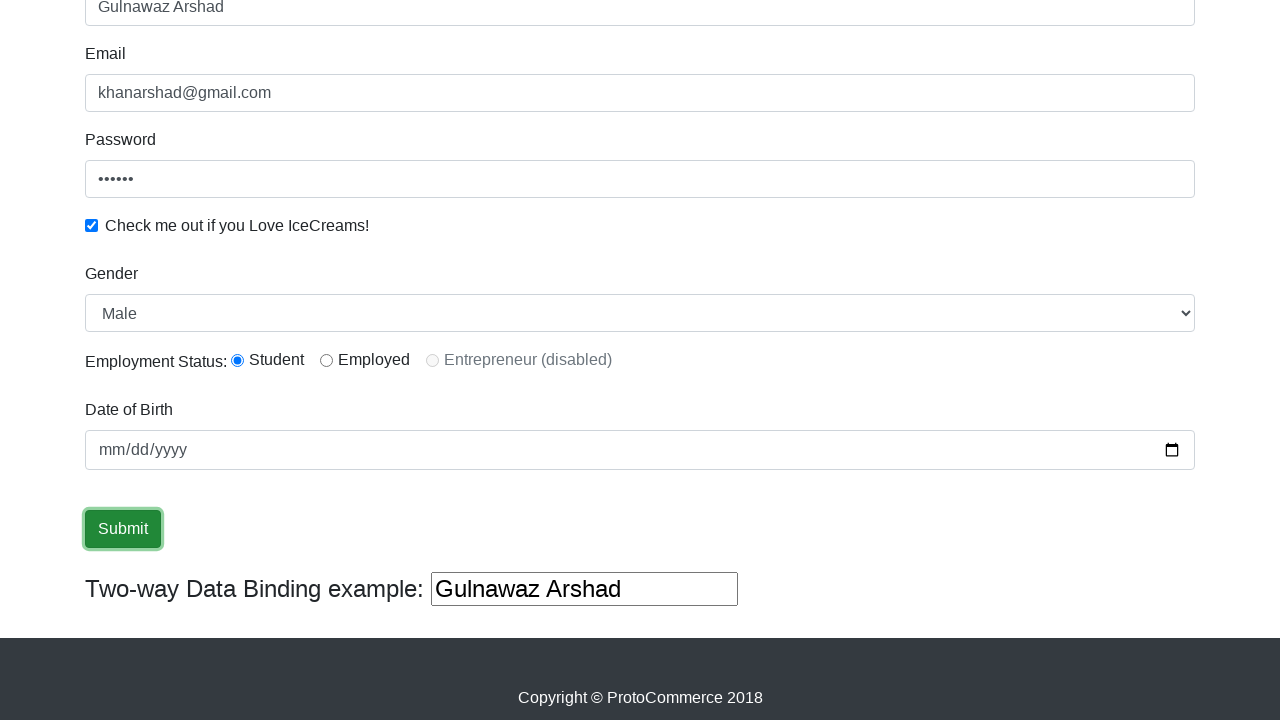

Retrieved success message: '
                    ×
                    Success! The Form has been submitted successfully!.
                  '
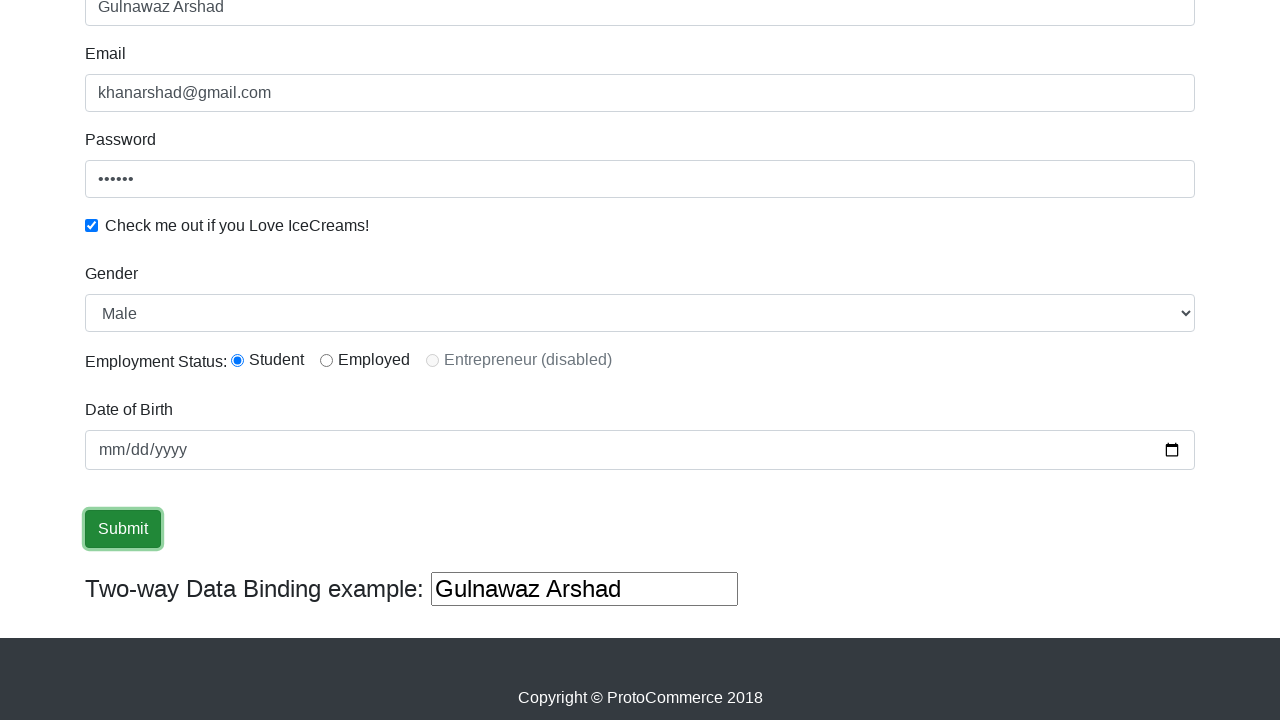

Assertion passed: 'Success!' found in message
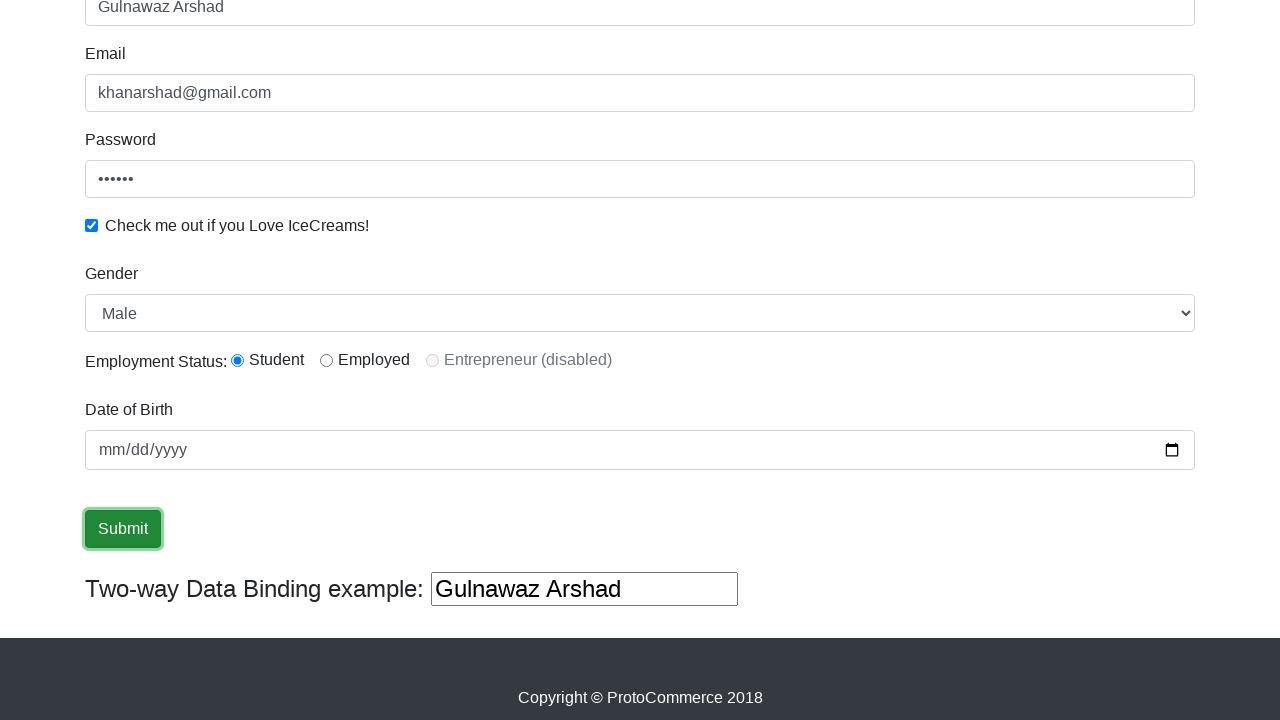

Filled two-way data binding field with 'Hello Gulnawaz Arshad' on (//input[@type='text'])[3]
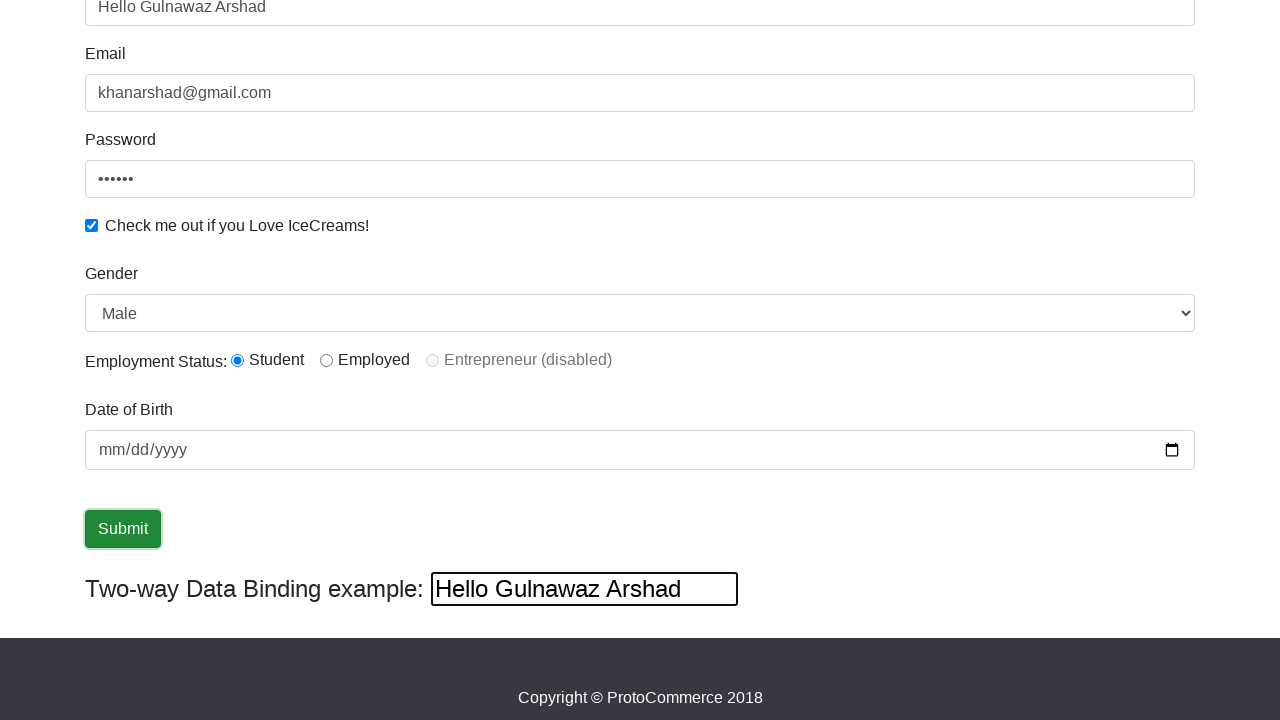

Cleared two-way data binding field on (//input[@type='text'])[3]
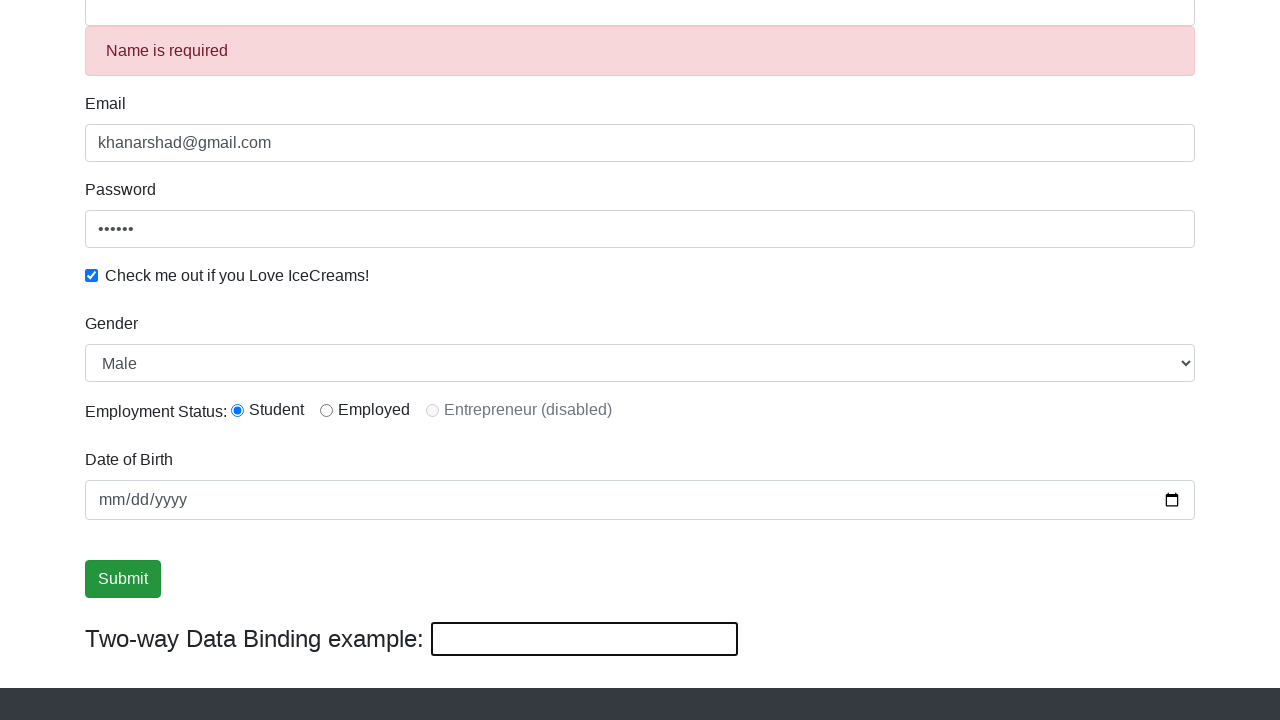

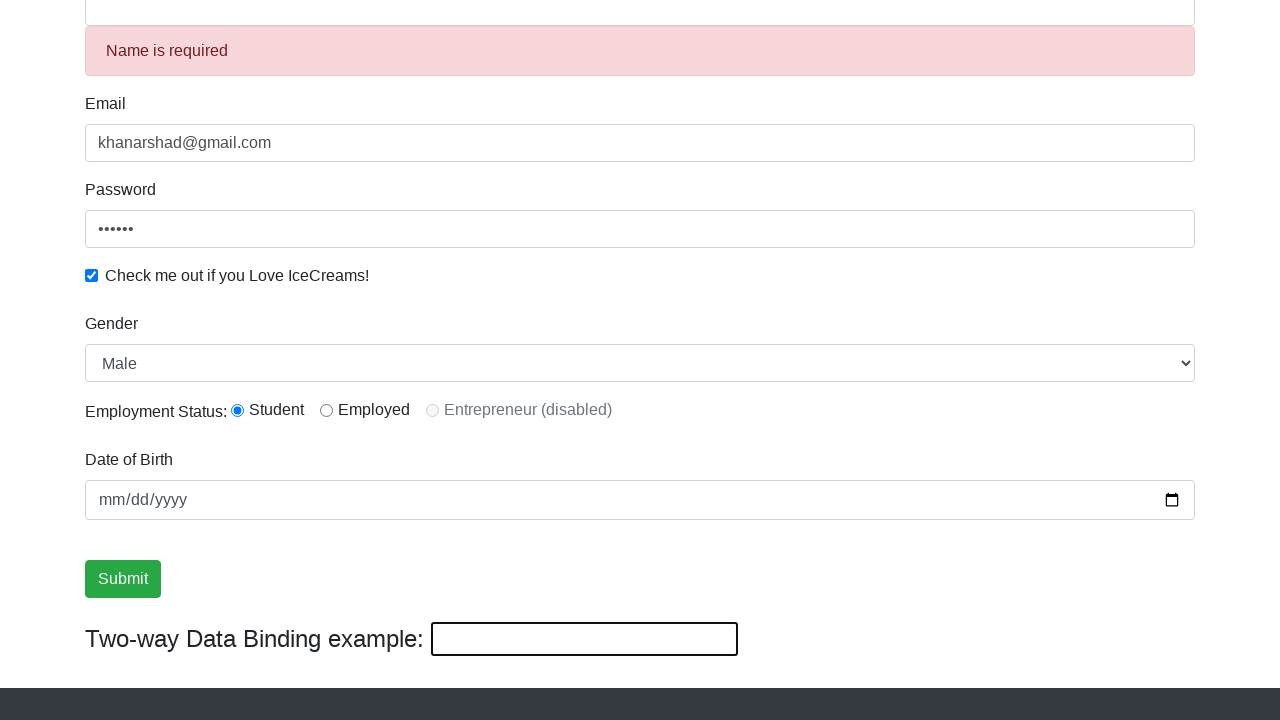